Navigates to the contact page of SR Nawales Papad website and maximizes the browser window

Starting URL: https://www.srnawalespapad.co.in/contact-sr-nawales-papad/

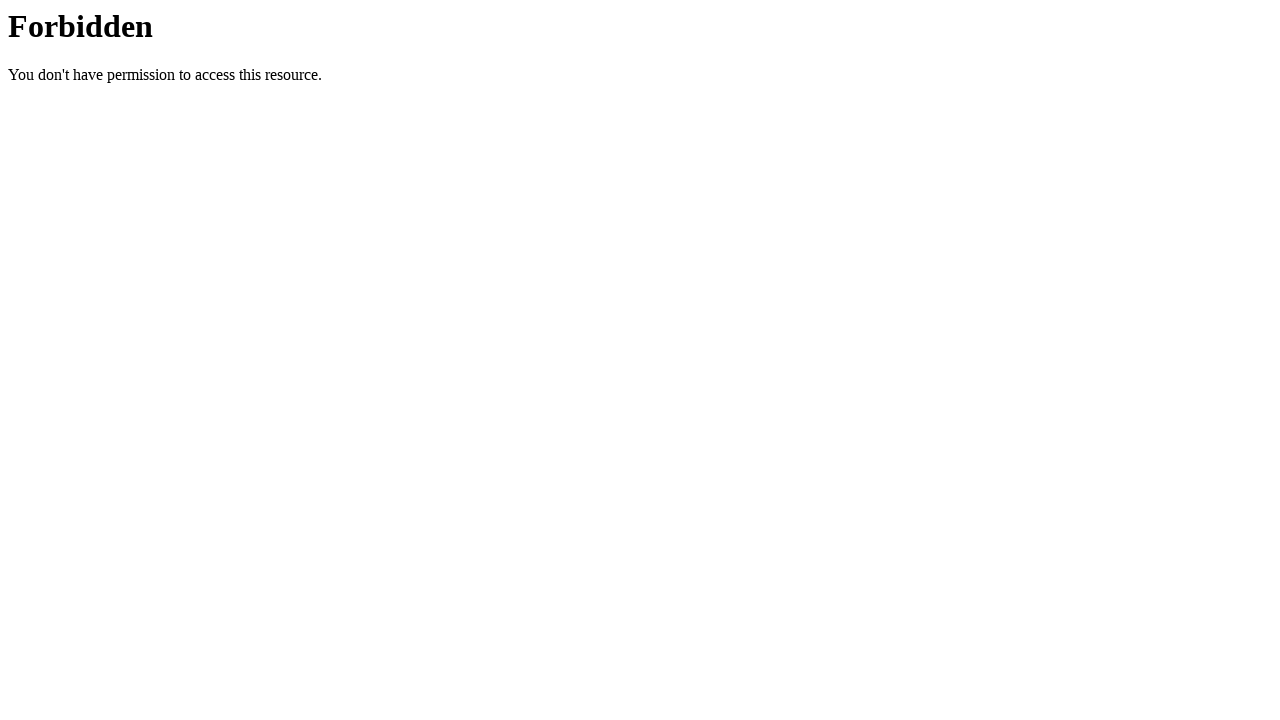

Waited for page DOM content to fully load
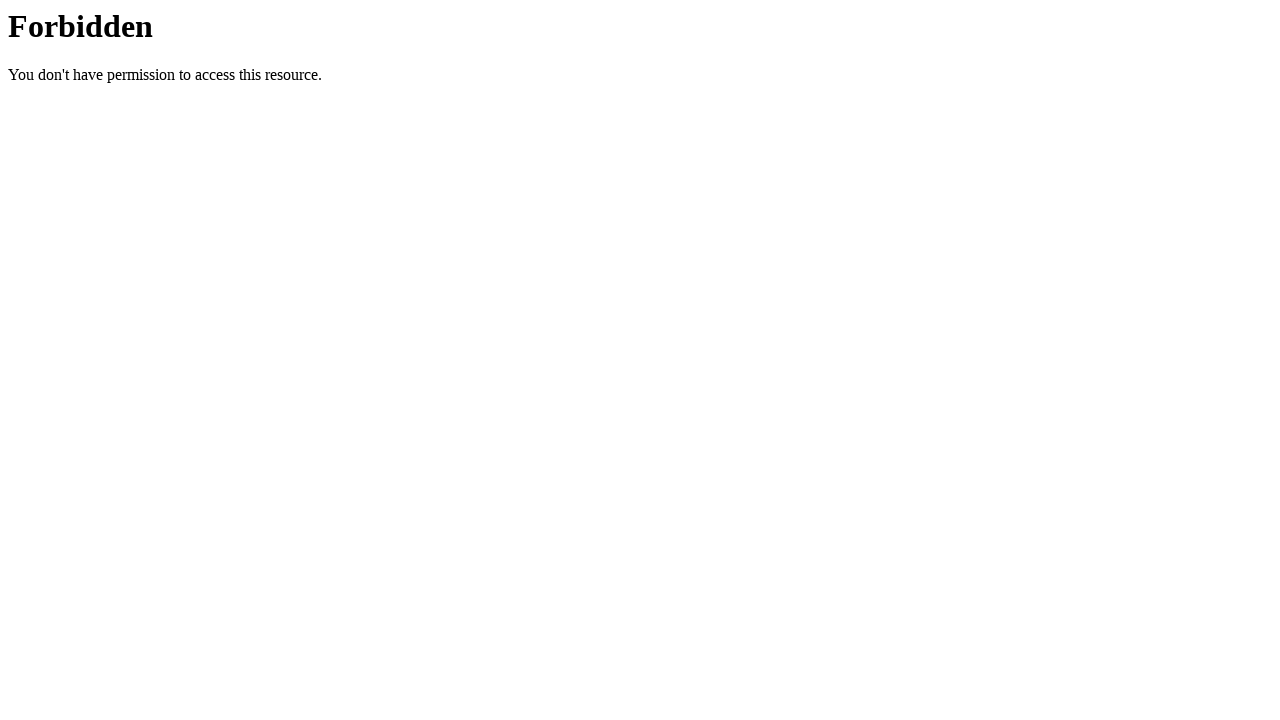

Navigated to SR Nawales Papad contact page
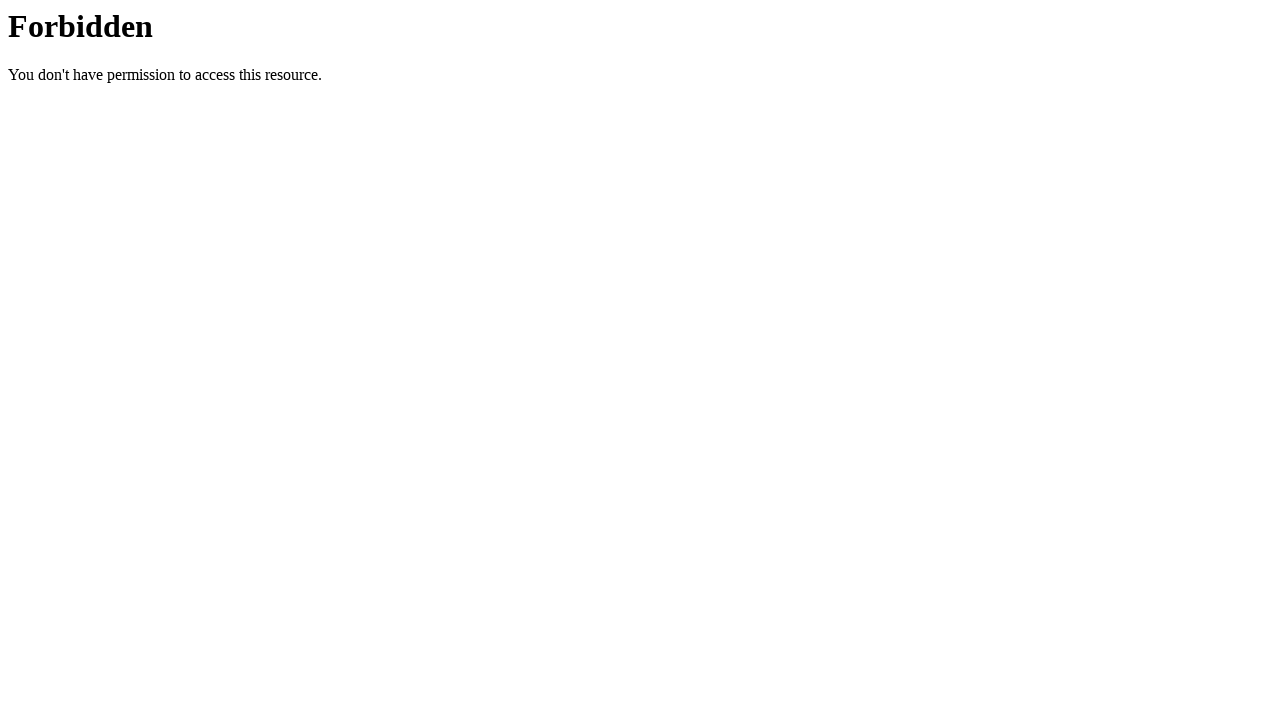

Maximized browser window to 1920x1080
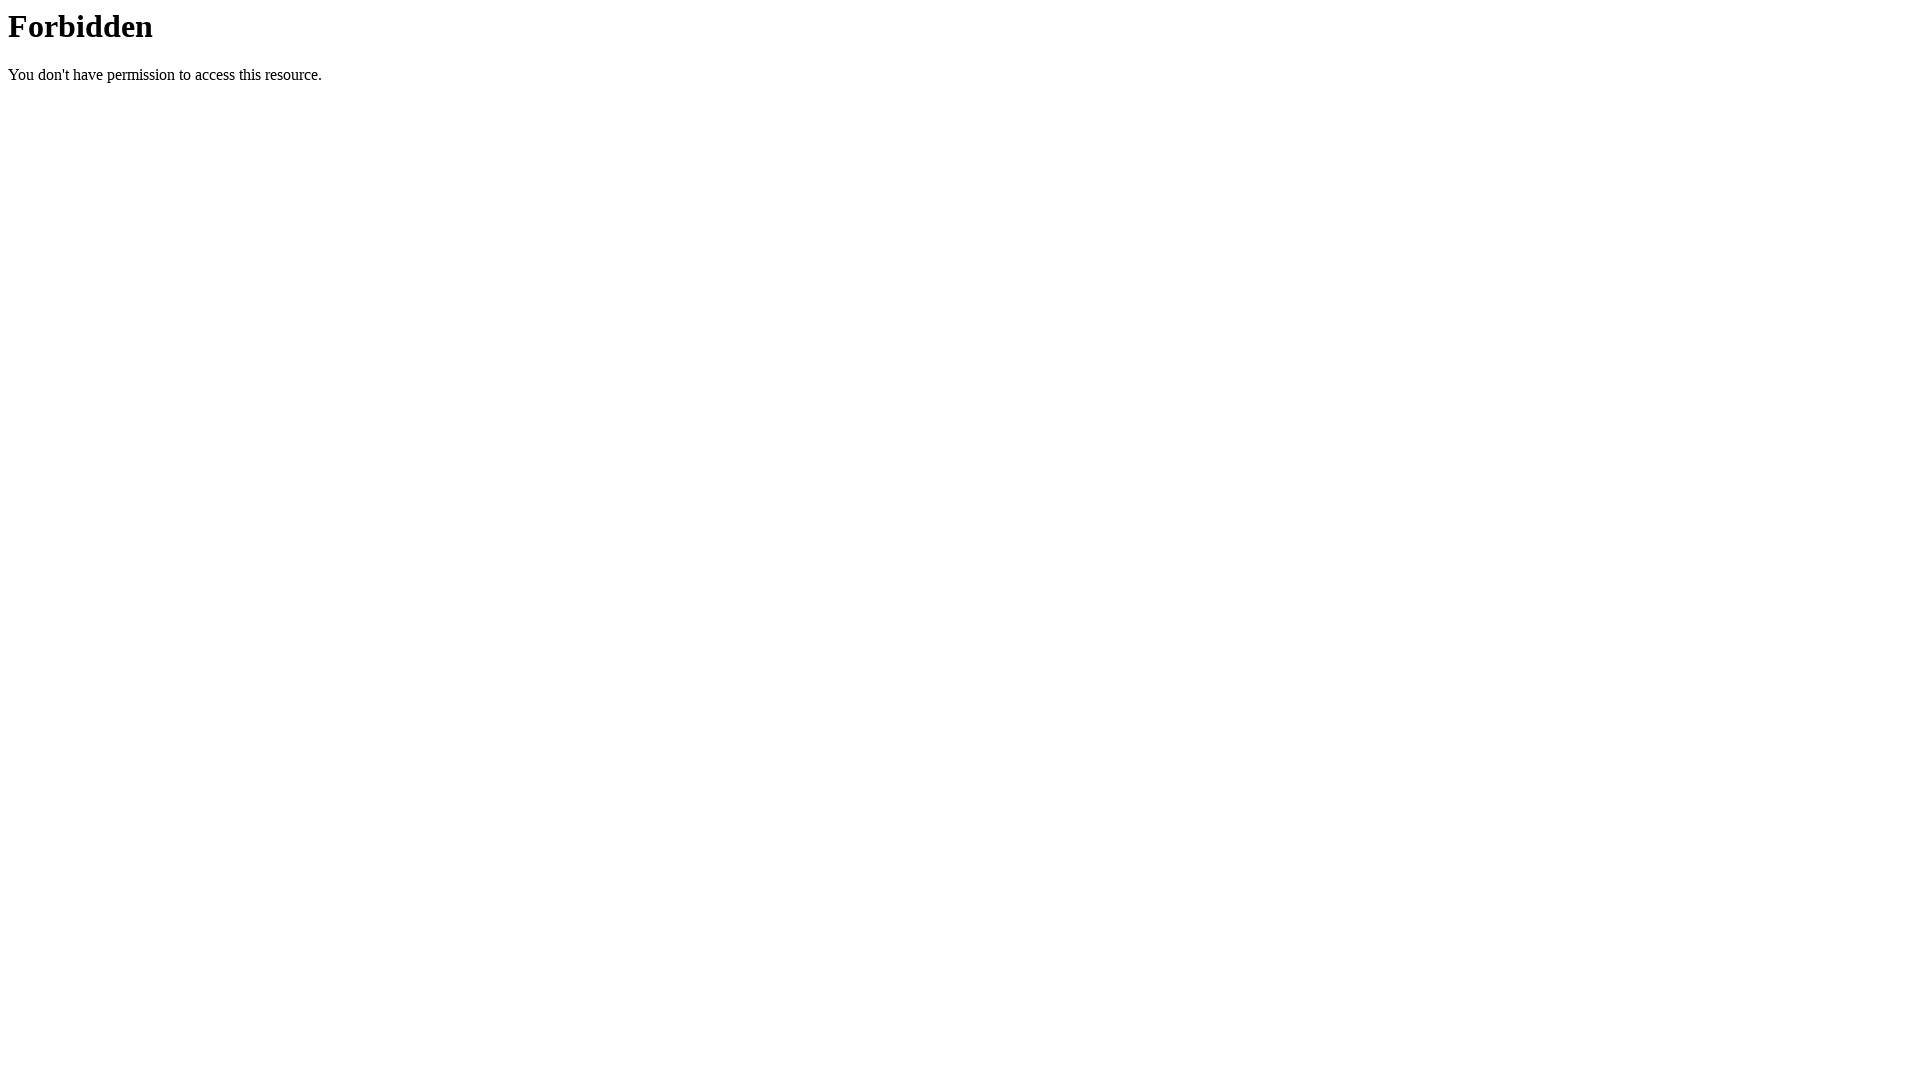

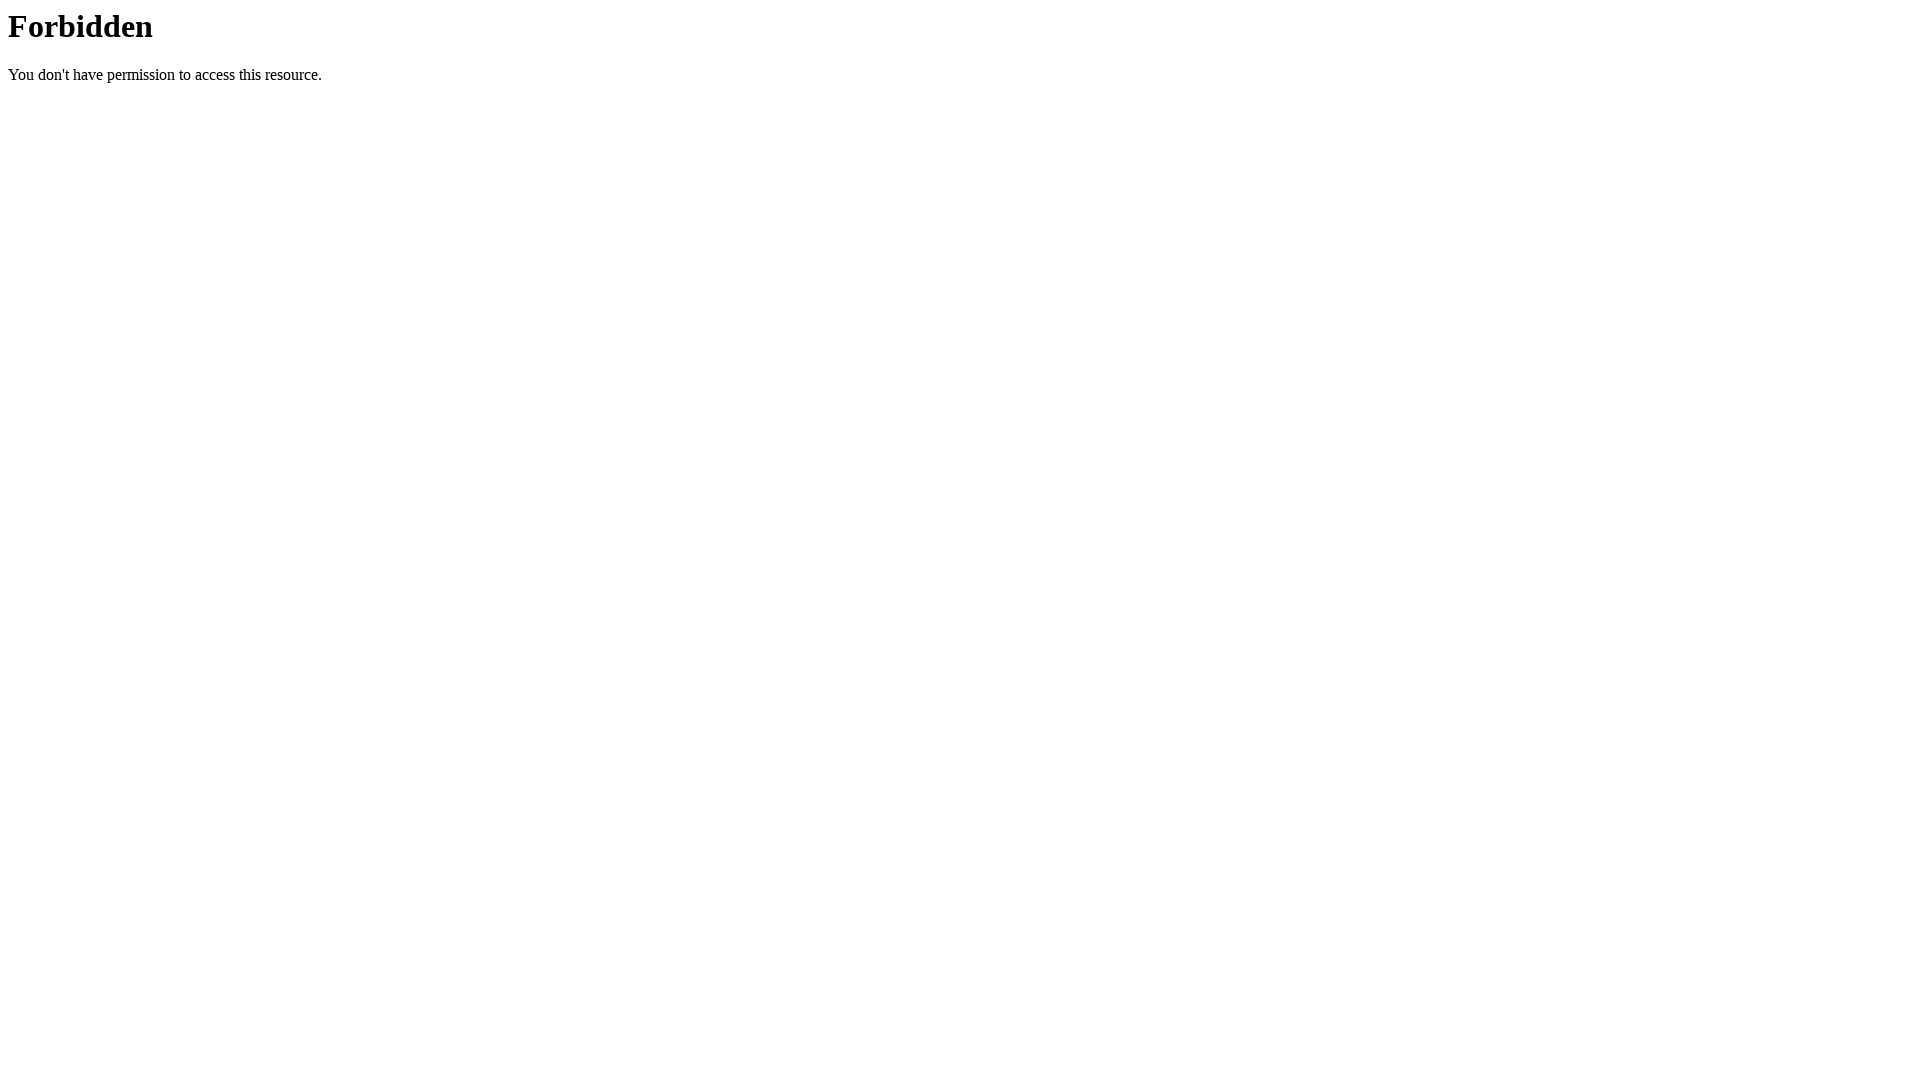